Tests JavaScript alert handling by clicking a button that displays an alert, waiting for the alert to appear, and then accepting it.

Starting URL: https://demo.automationtesting.in/Alerts.html

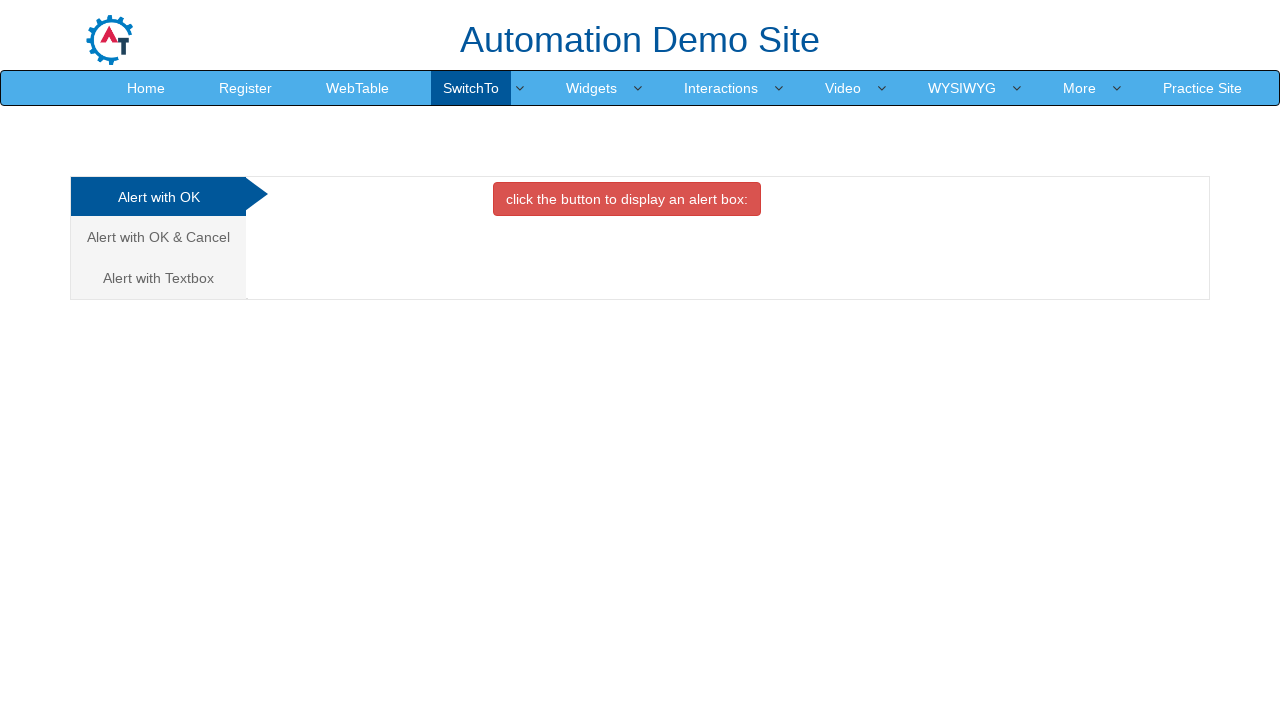

Set up dialog handler to accept alerts
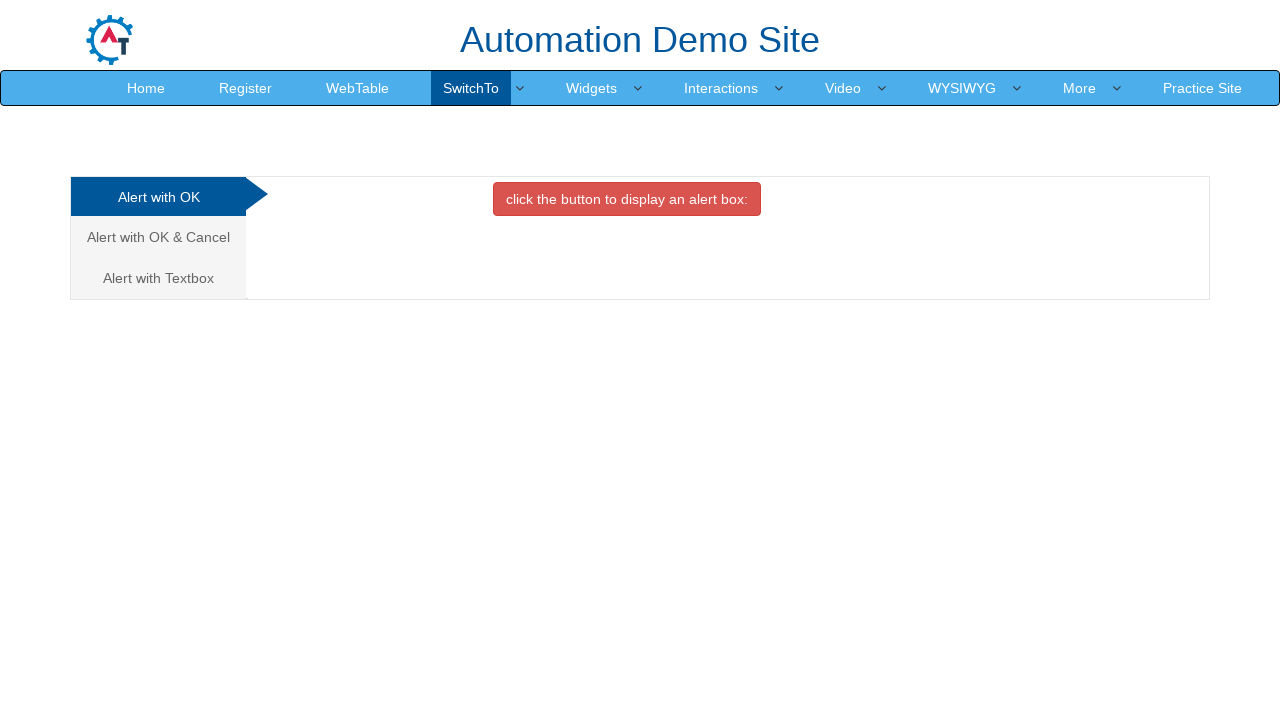

Clicked button to display JavaScript alert at (627, 199) on xpath=//button[contains(text(),'click the button to display an')]
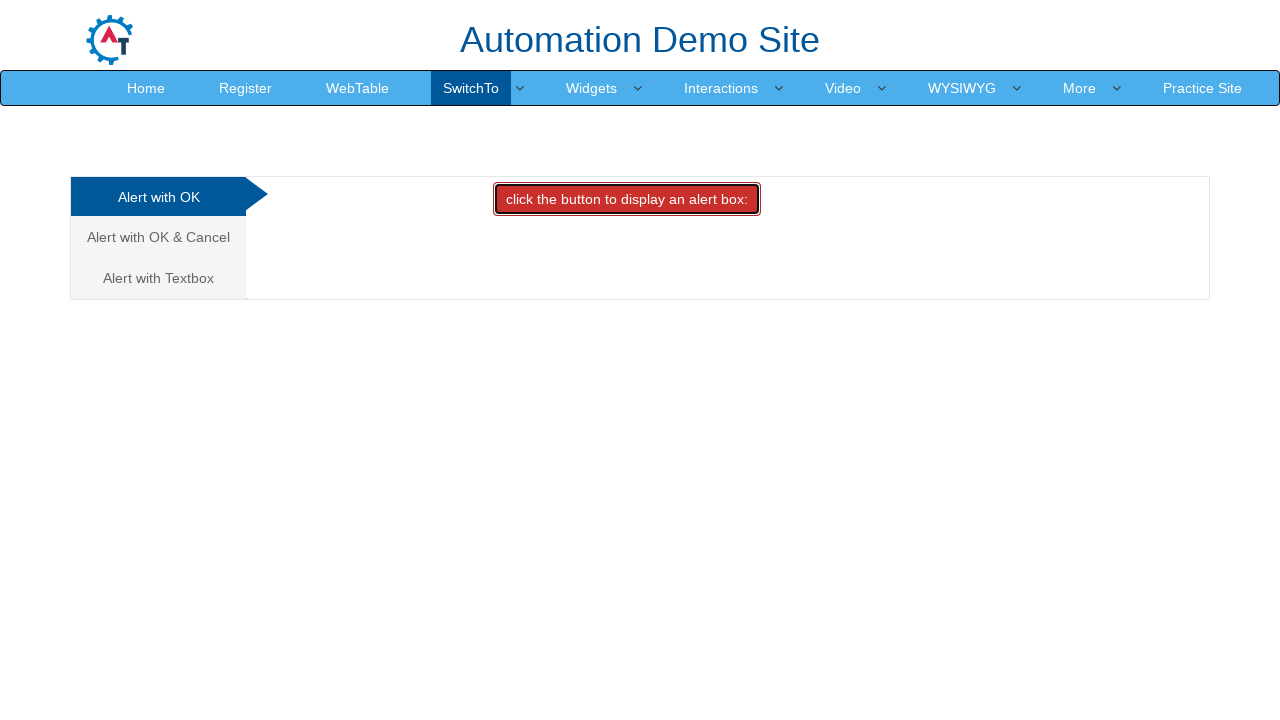

Waited 1 second for alert to be handled
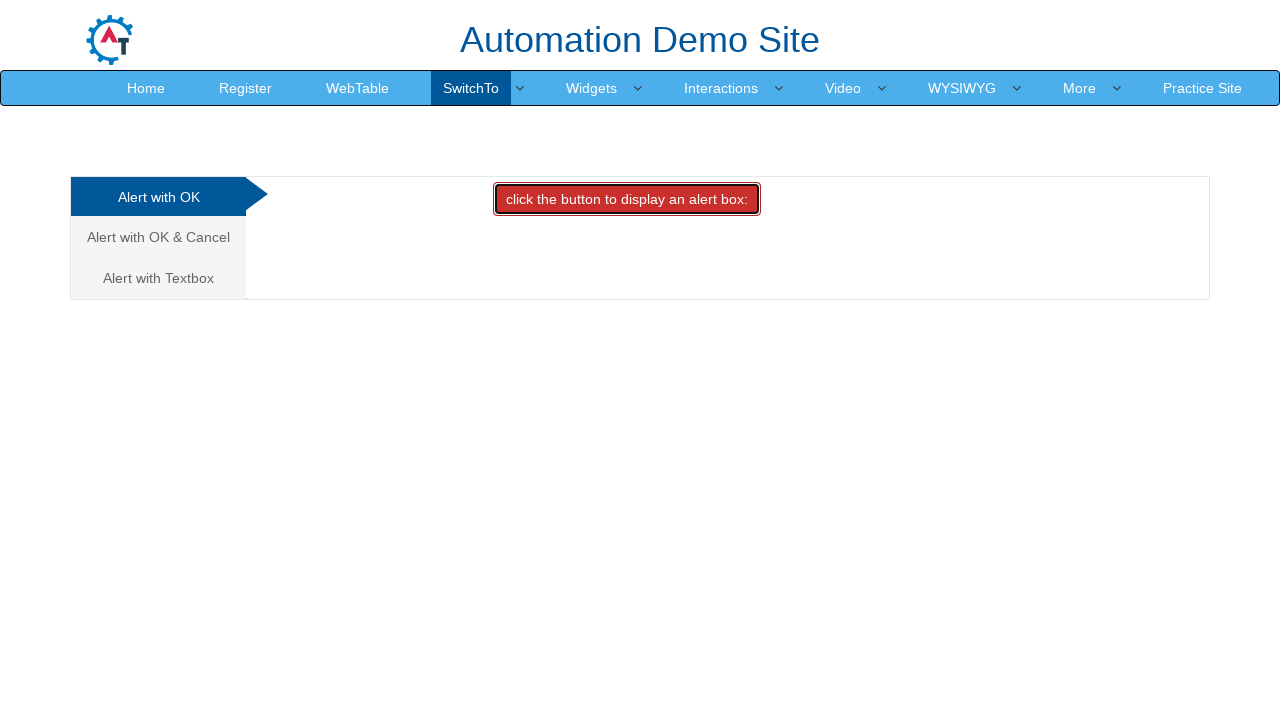

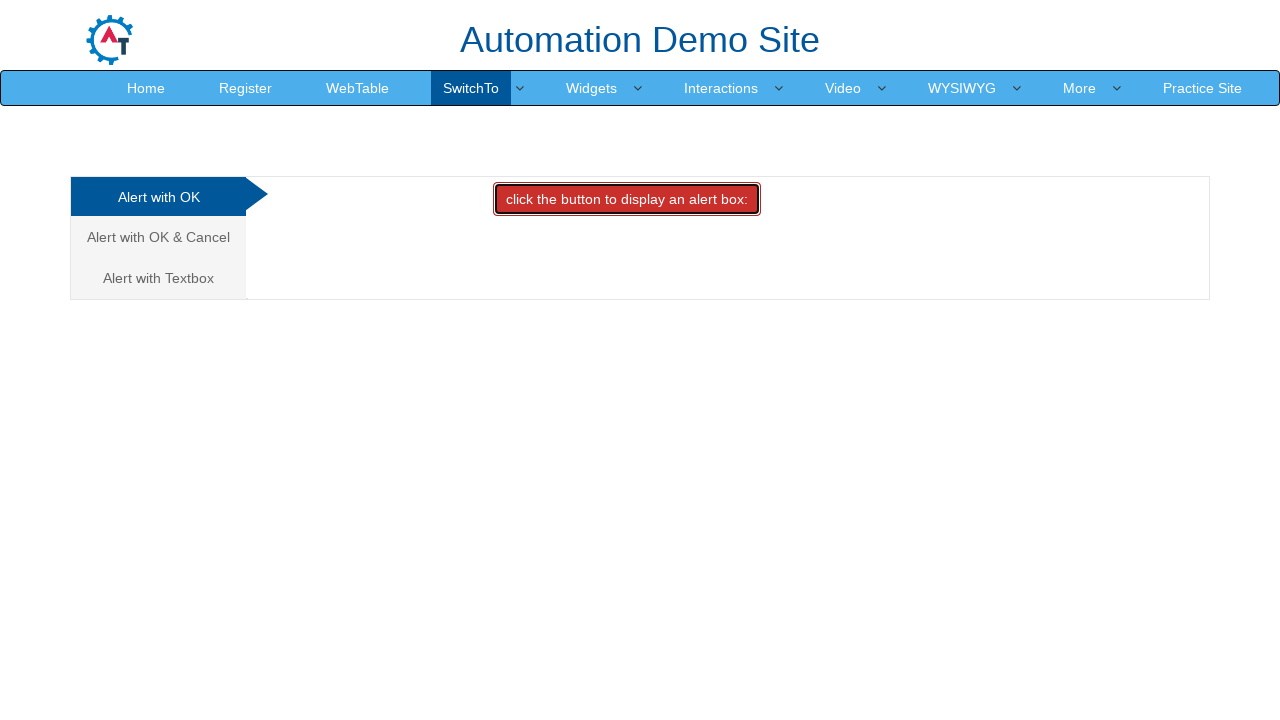